Tests various dropdown and checkbox interactions on a flight booking form, including selecting checkboxes, enabling date fields, and verifying UI state changes

Starting URL: https://rahulshettyacademy.com/dropdownsPractise/

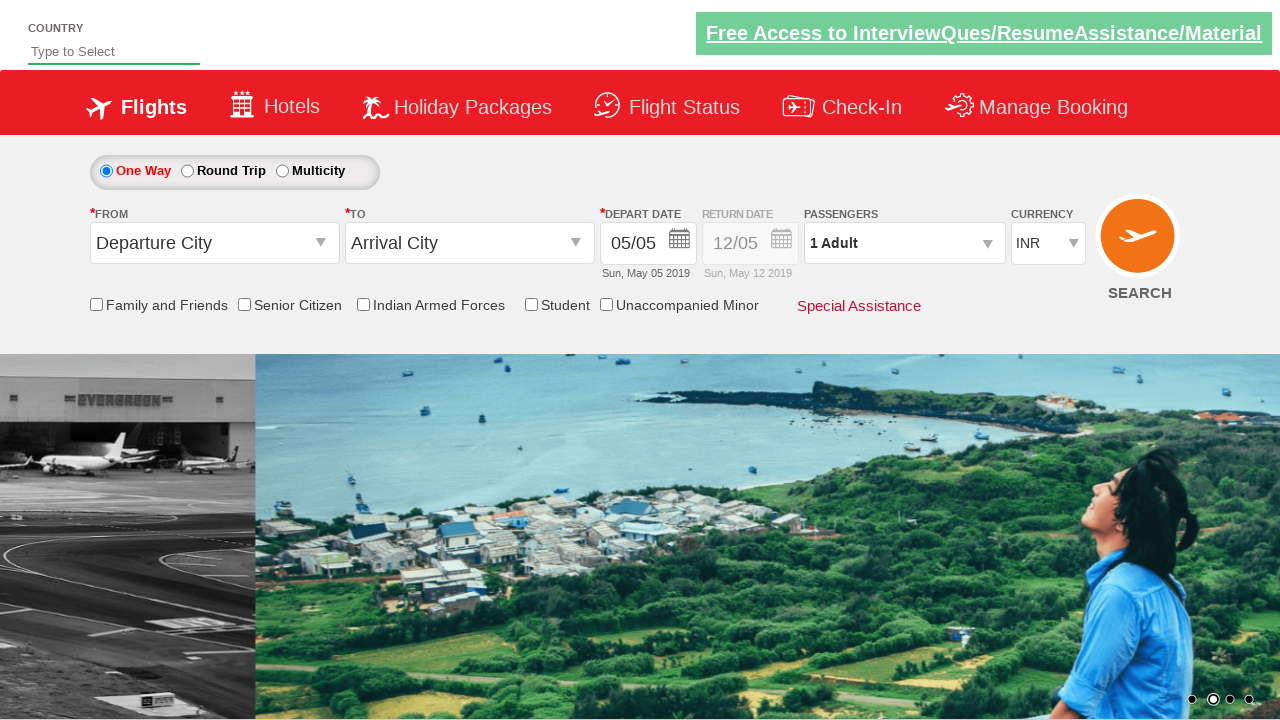

Clicked on passenger info dropdown at (904, 243) on #divpaxinfo
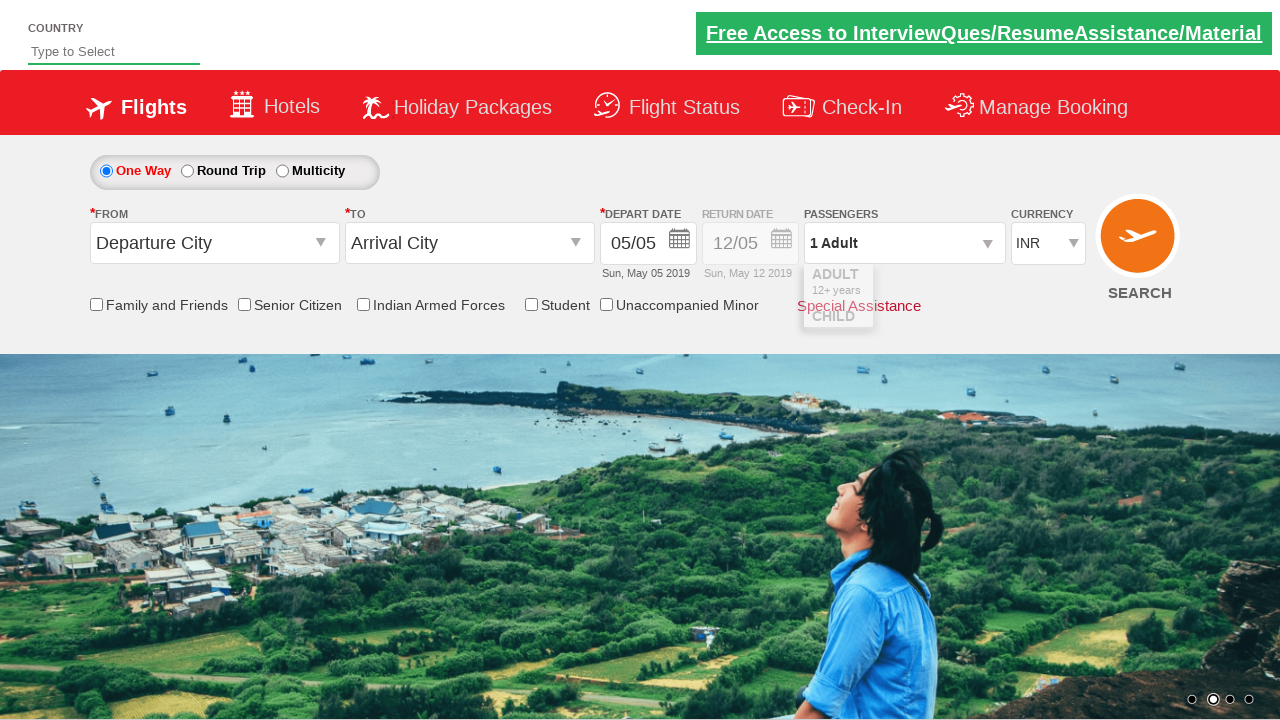

Checked Indian Army checkbox at (363, 304) on input[id*='IndArm']
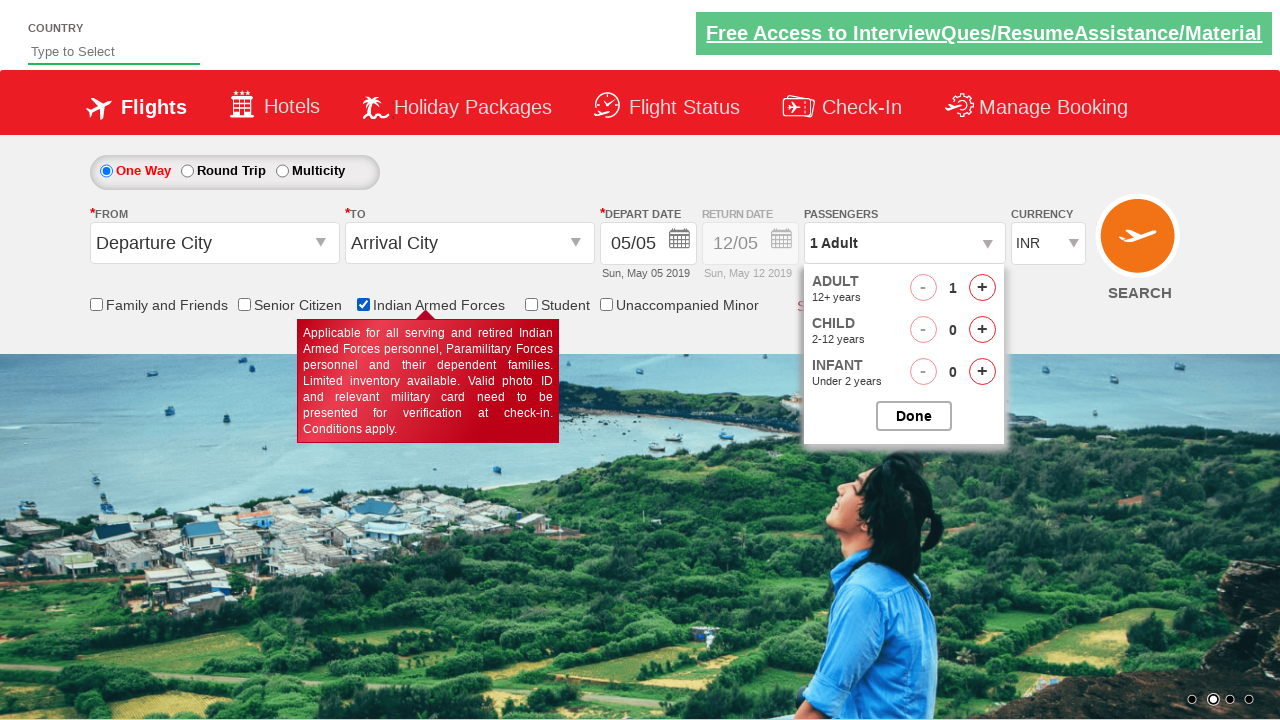

Clicked on first date field at (648, 244) on #ctl00_mainContent_view_date1
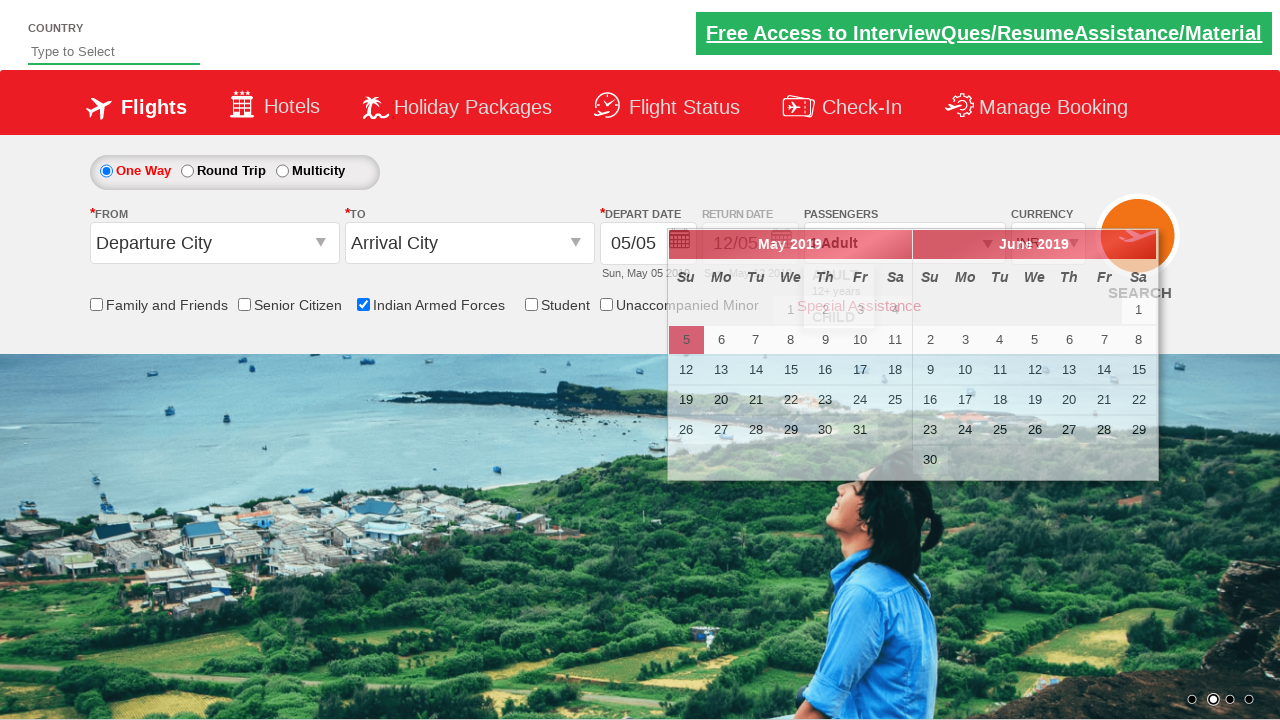

Selected round trip radio button to enable return date field at (187, 171) on #ctl00_mainContent_rbtnl_Trip_1
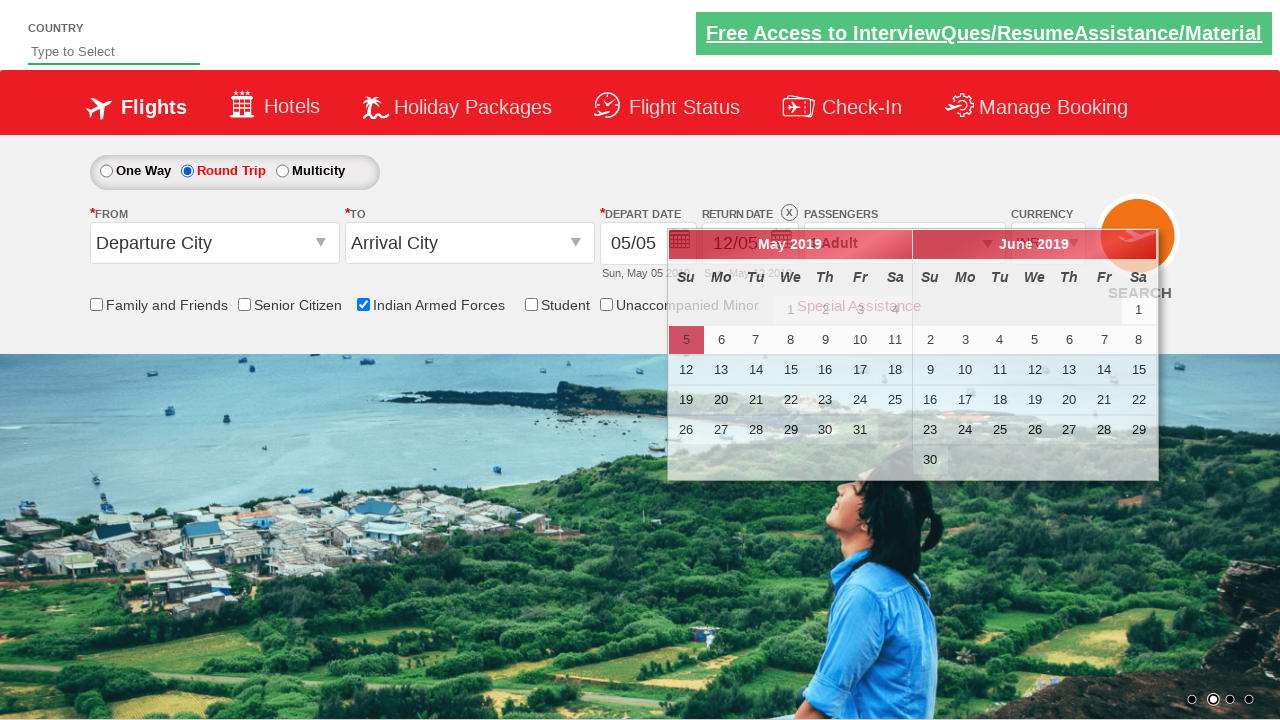

Retrieved style attribute from return date section
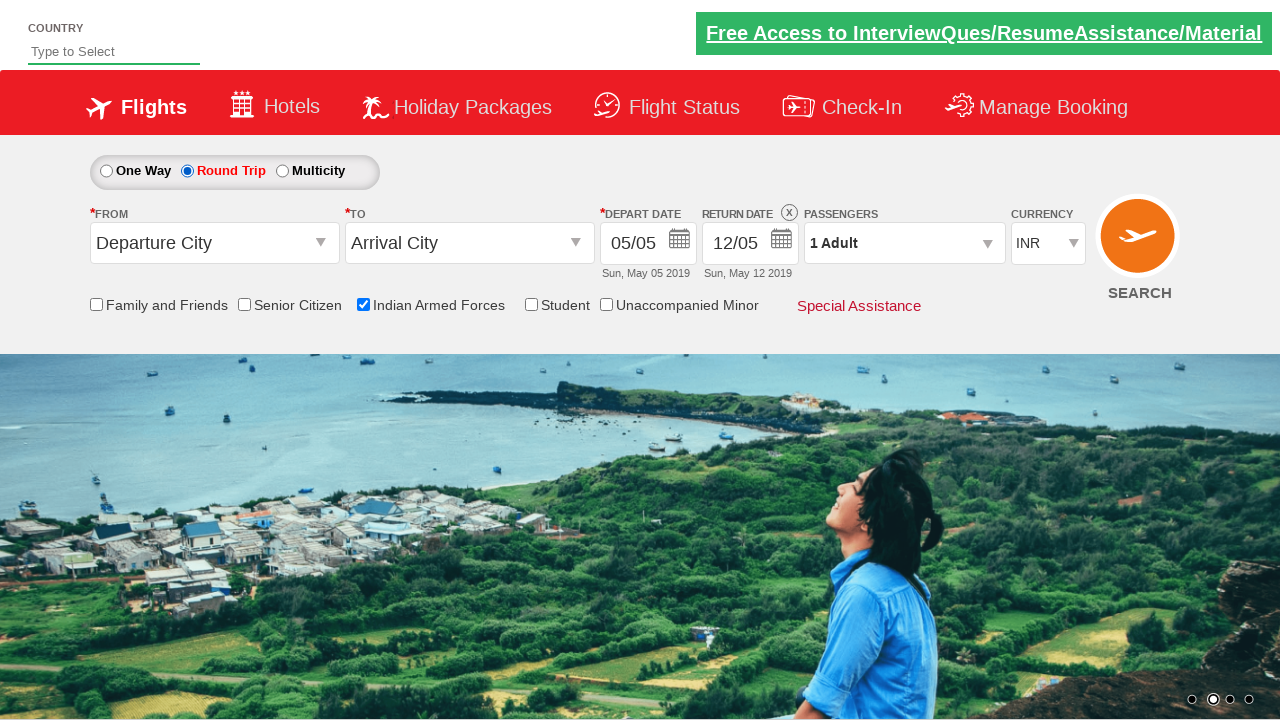

Verified that return date section is enabled (style attribute contains '1')
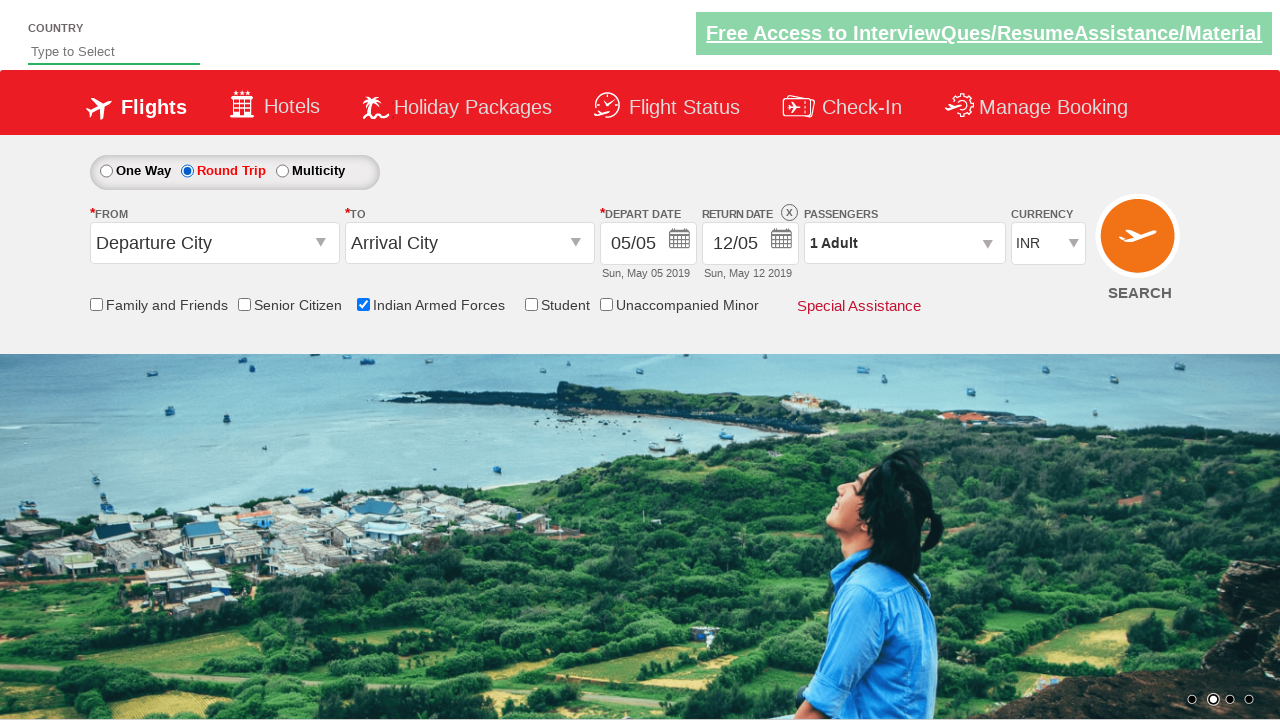

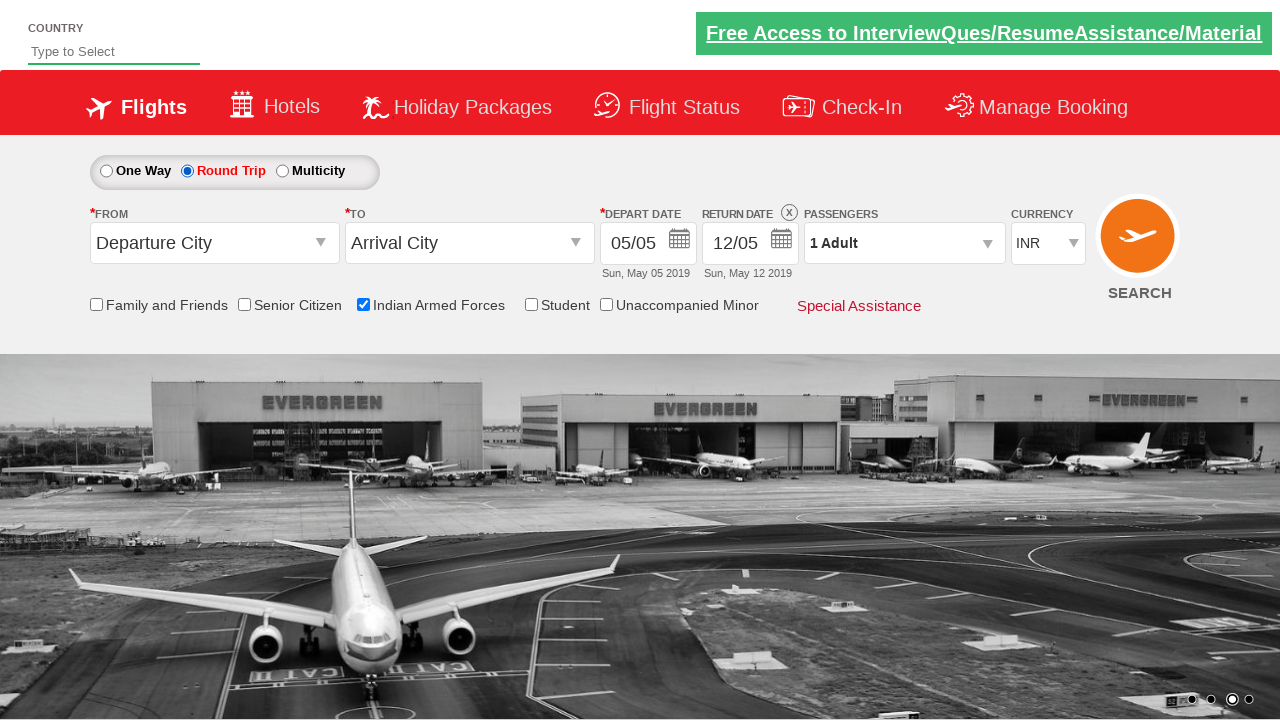